Tests sorting the Due column using semantic class selectors on table2, which provides better cross-browser compatibility

Starting URL: http://the-internet.herokuapp.com/tables

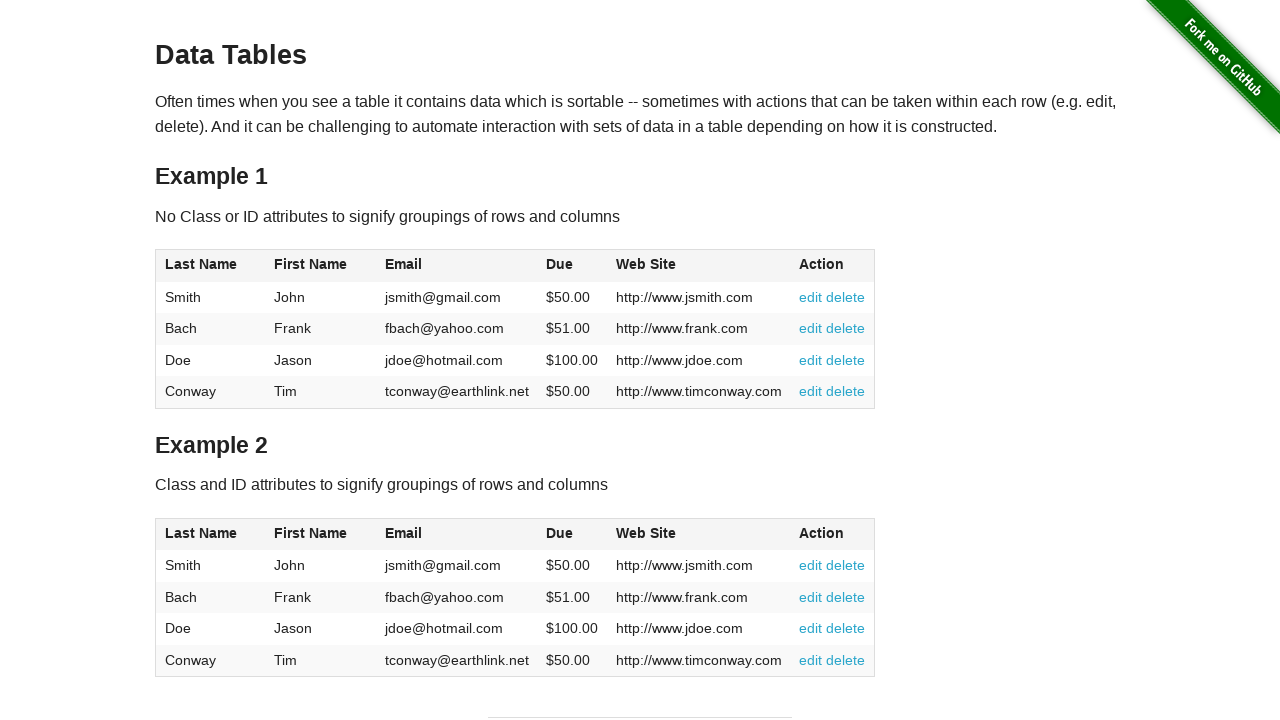

Clicked the Due column header in table2 using semantic class selector at (560, 533) on #table2 thead .dues
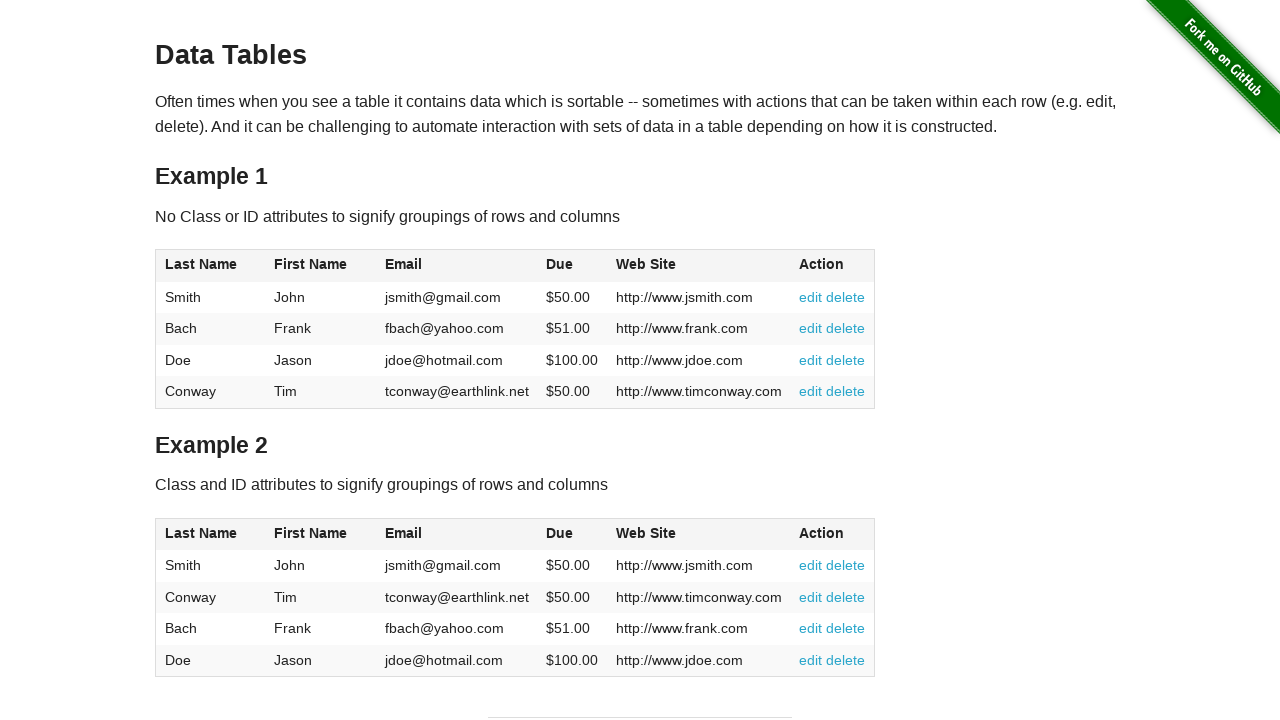

Waited for table2 to update after sorting by Due column
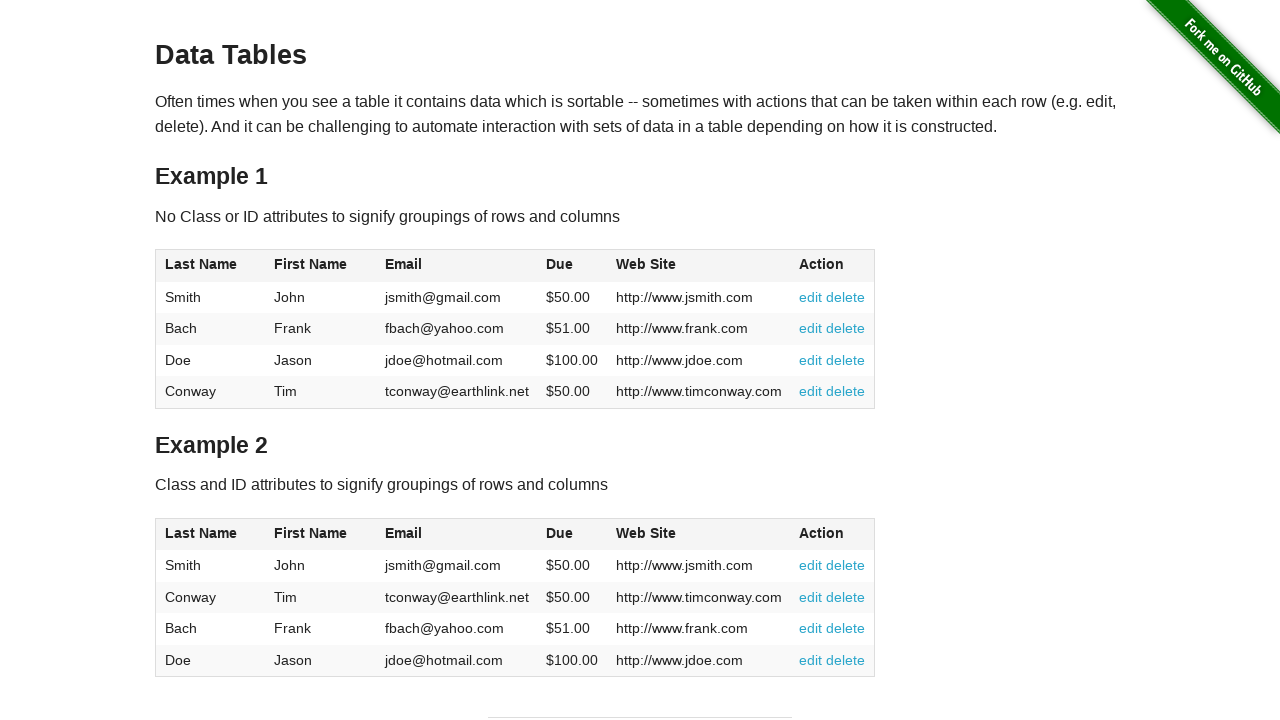

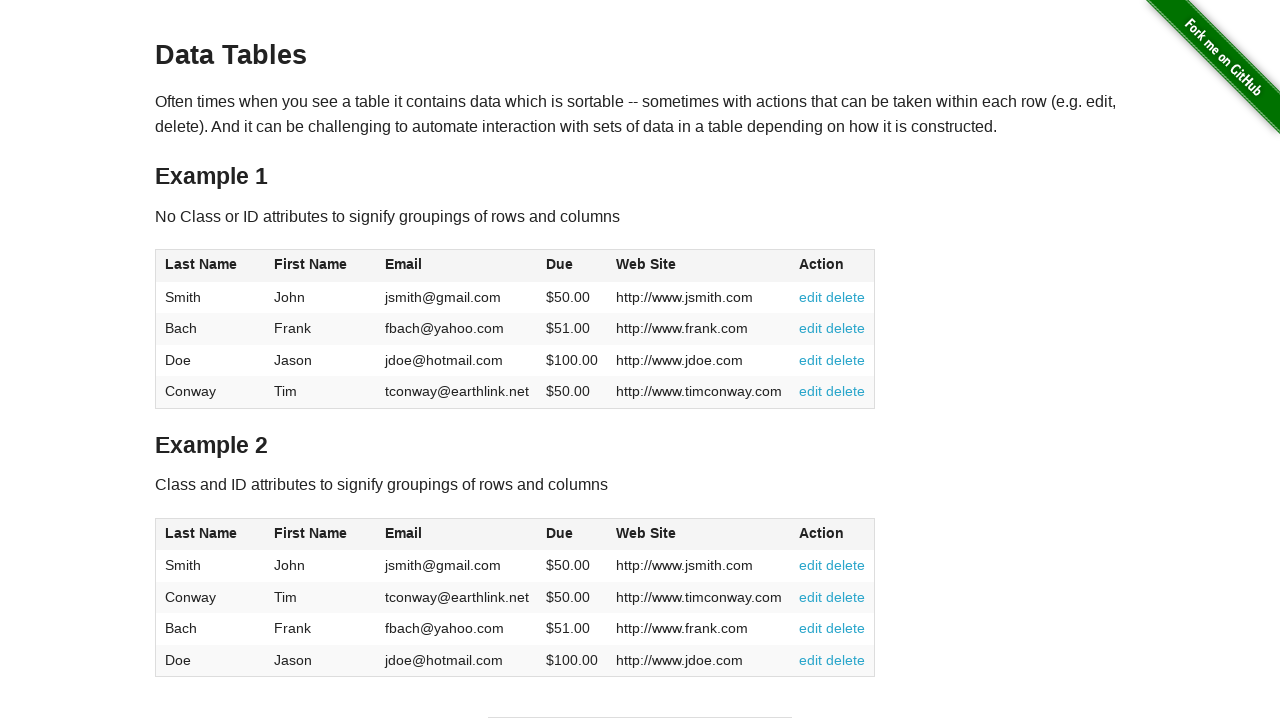